Navigates to Biedronka bestsellers page and verifies that product tiles with names and prices are displayed

Starting URL: https://home.biedronka.pl/bestsellery/

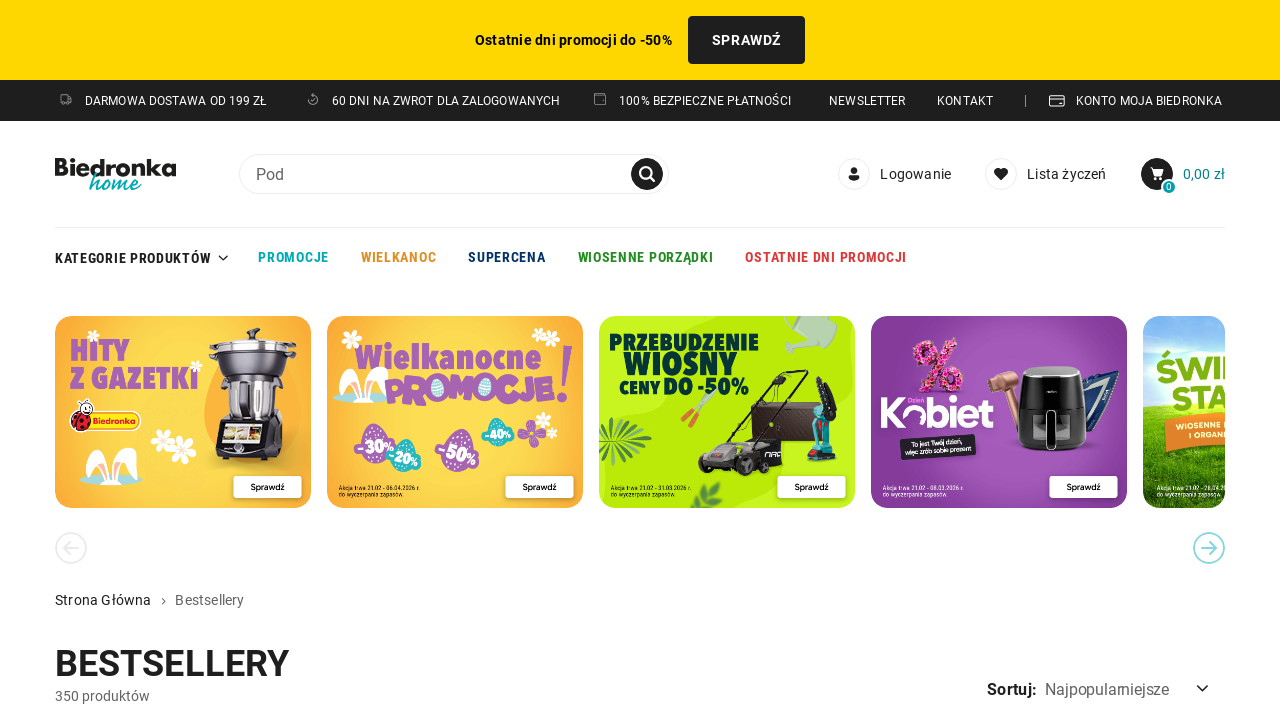

Waited for product tiles to load on Biedronka bestsellers page
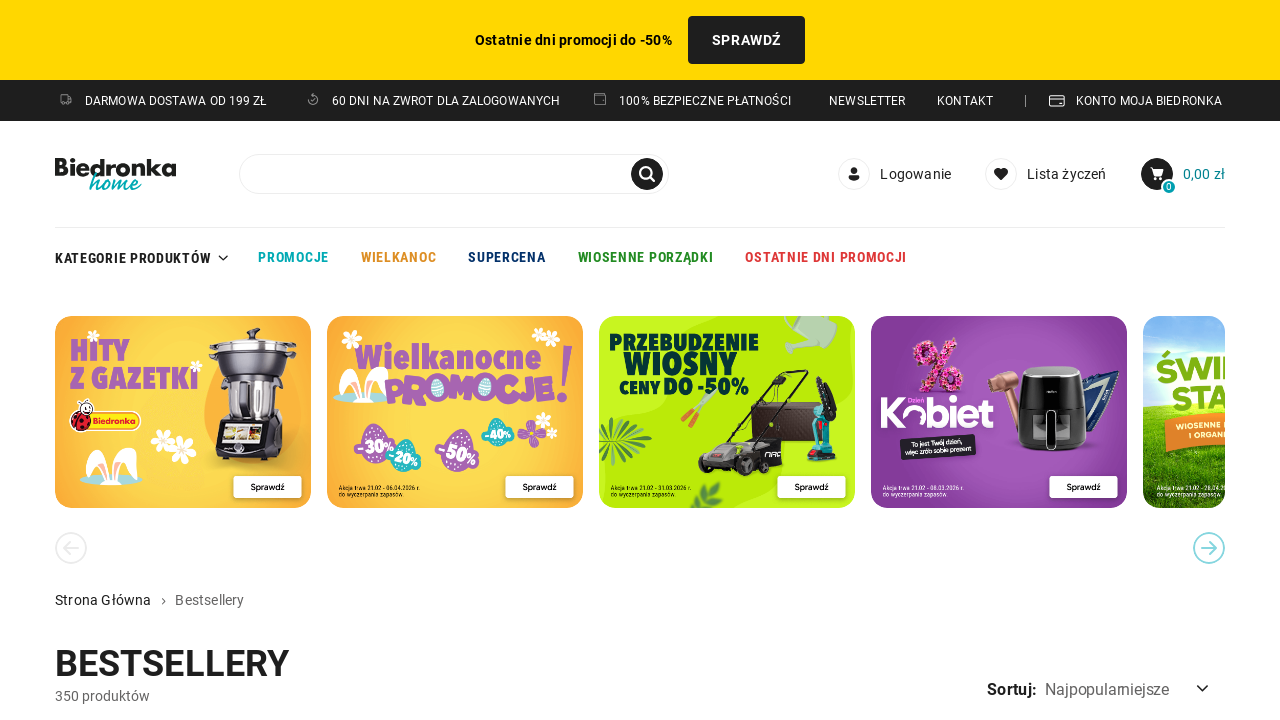

Verified product name elements are present
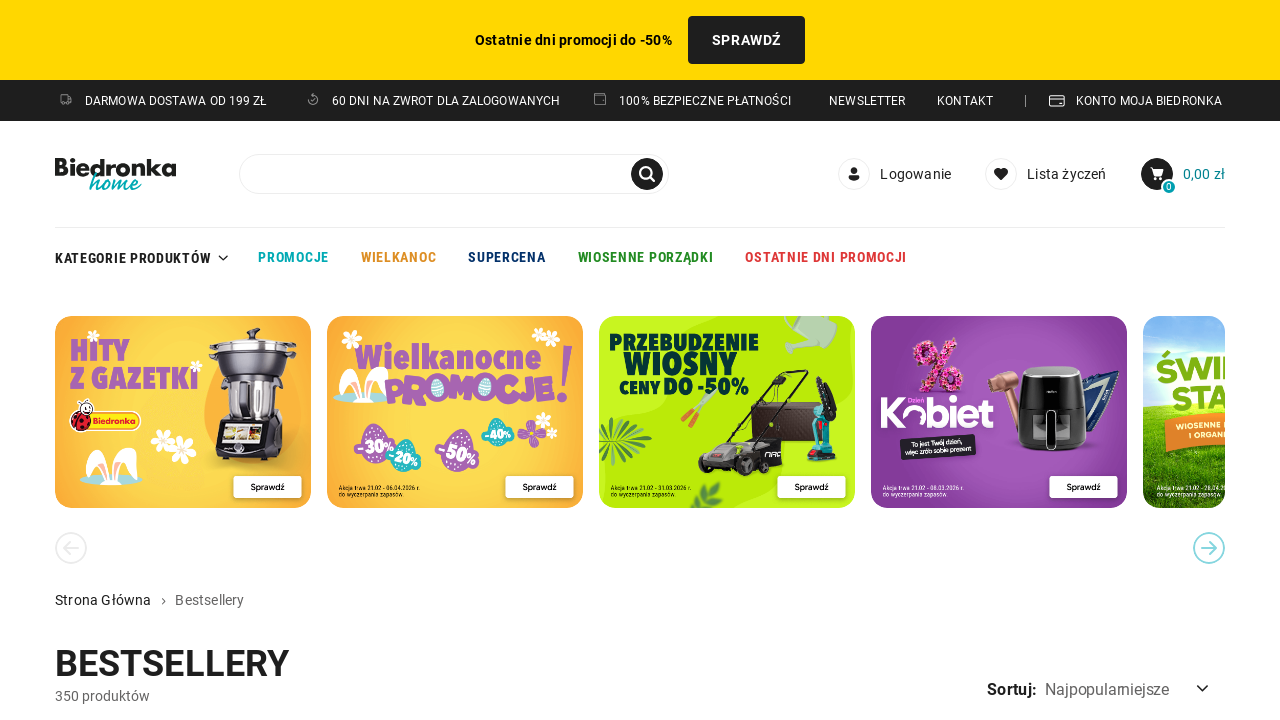

Verified price elements are present on product tiles
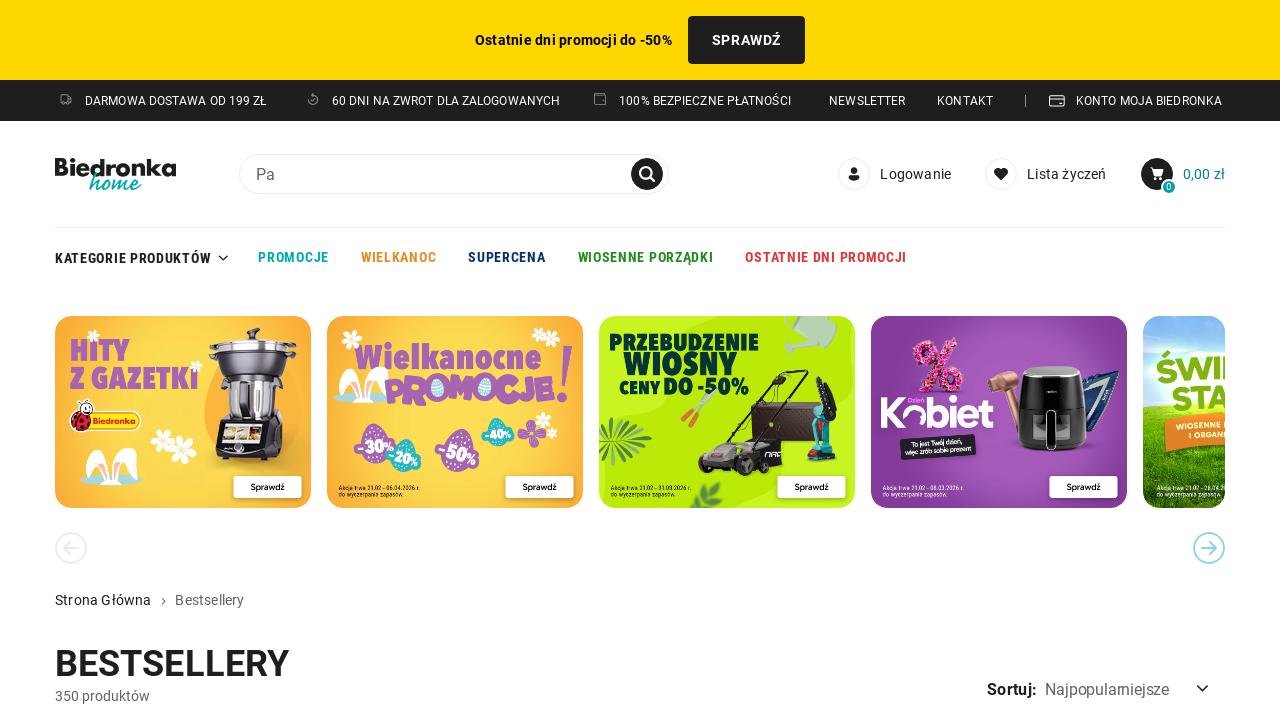

Retrieved all product tiles - found 60 products
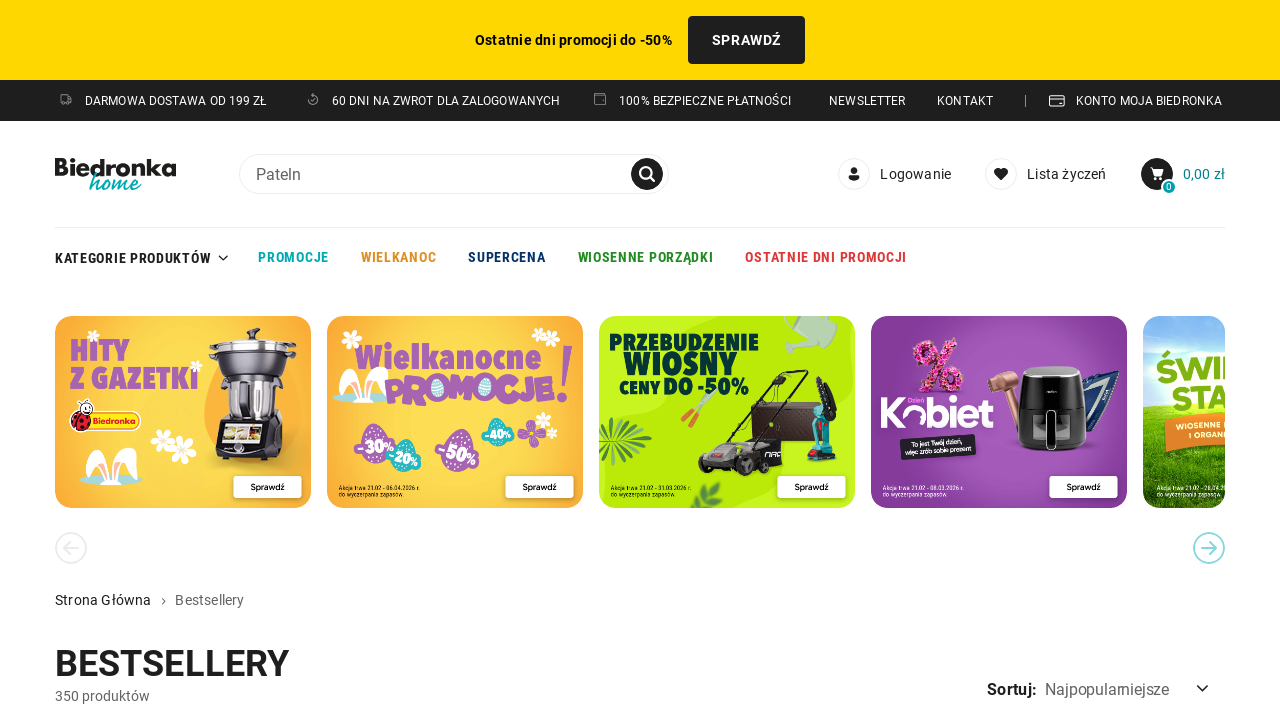

Asserted that at least one product tile is present on the page
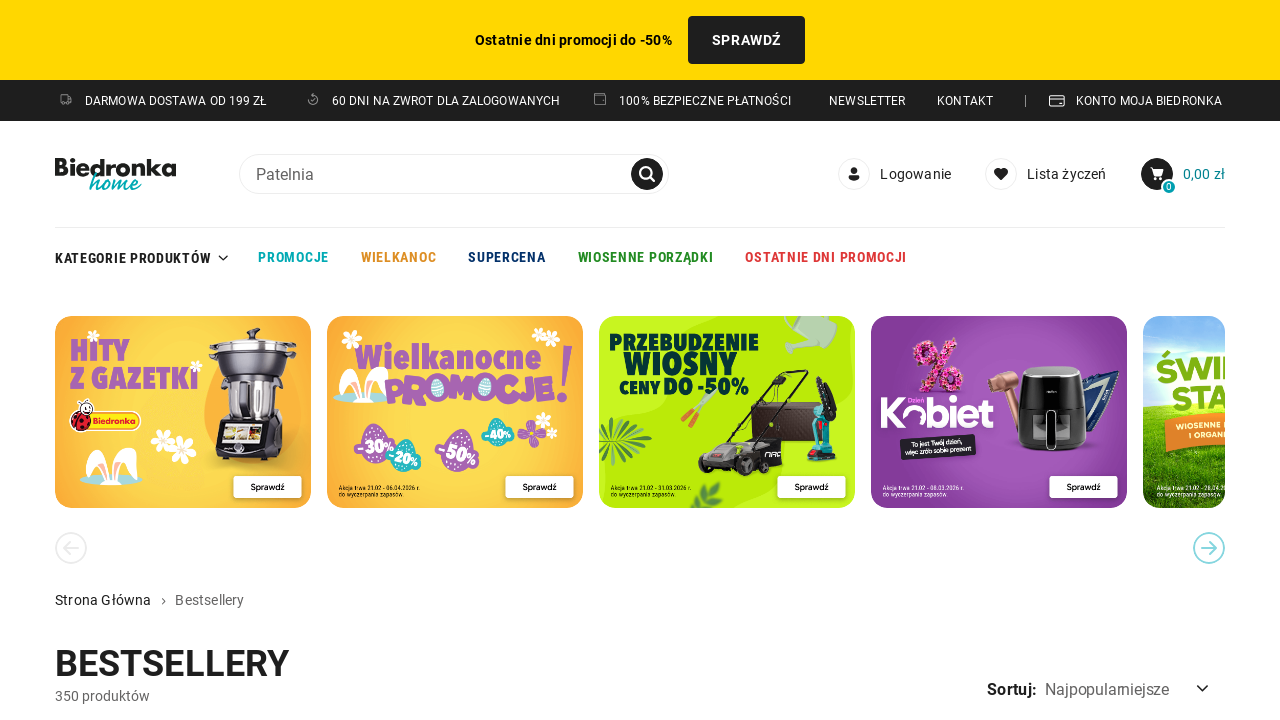

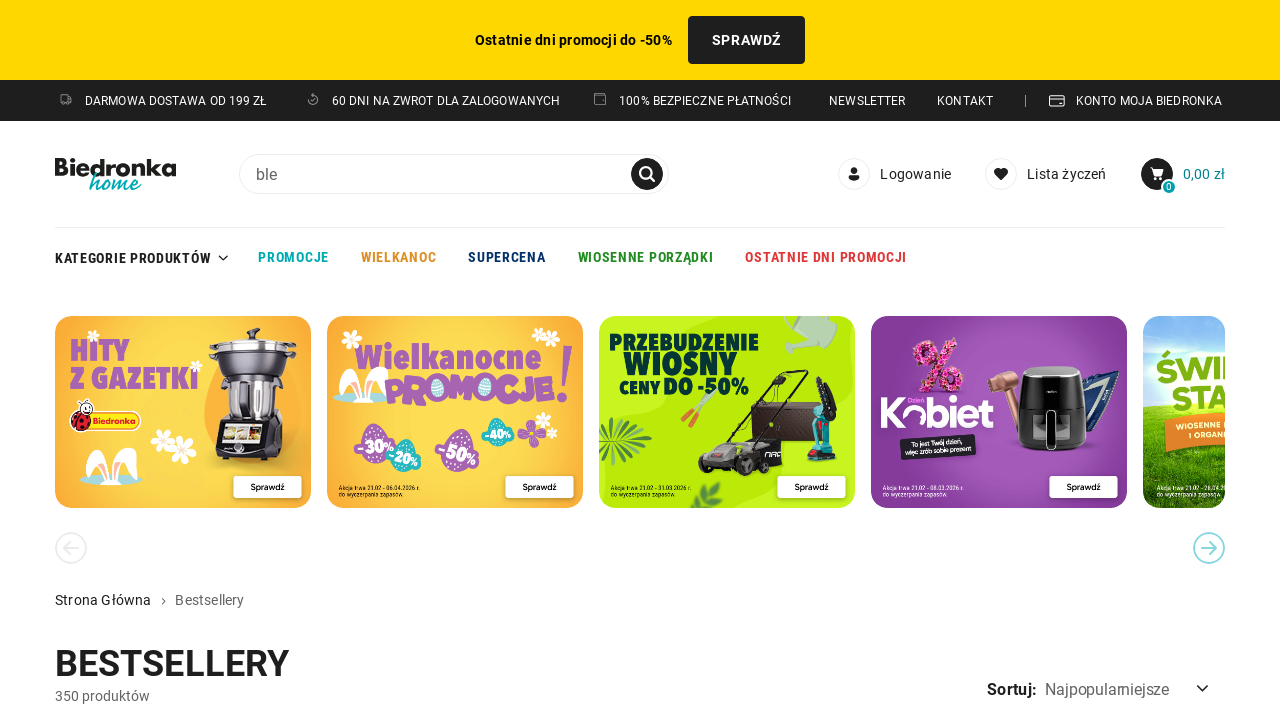